Tests that the GNPS libraries page loads correctly by verifying that a specific table input element is present on the page.

Starting URL: https://gnps.ucsd.edu/ProteoSAFe/libraries.jsp?test=true

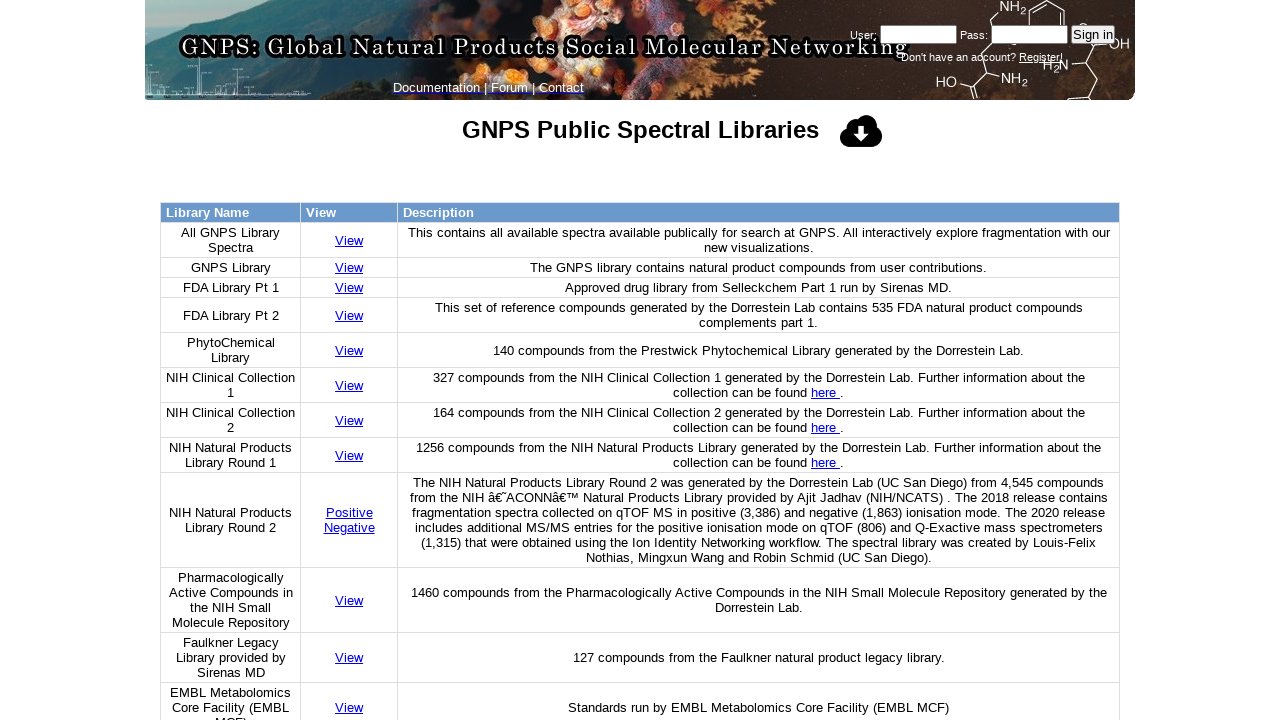

Navigated to GNPS libraries page
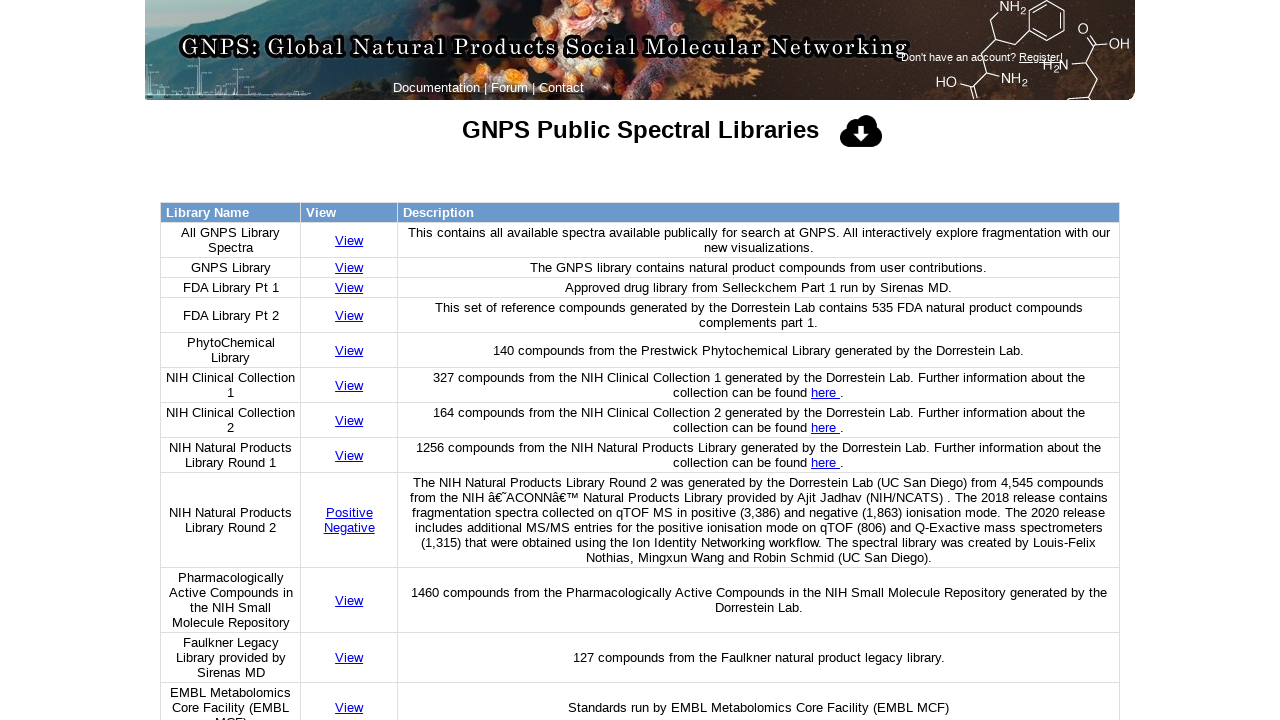

Library table input element appeared and page fully loaded
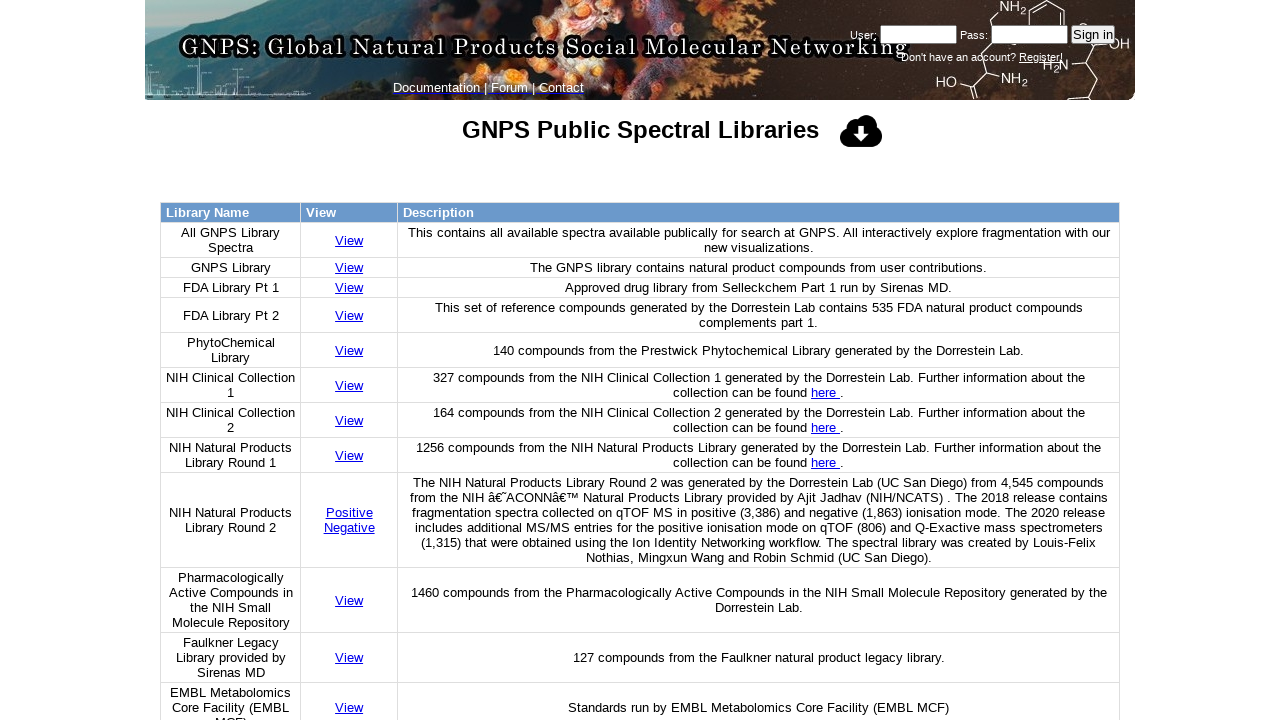

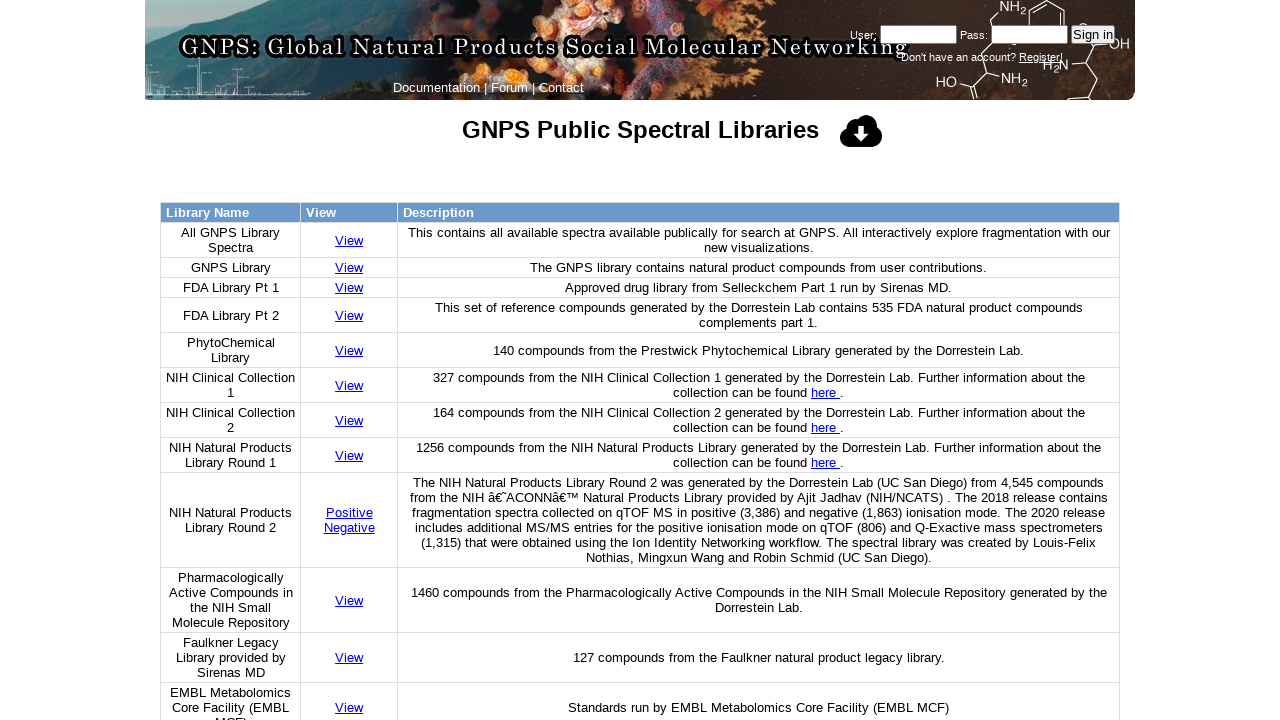